Tests checkbox functionality by checking all checkboxes and then unchecking option2

Starting URL: https://codenboxautomationlab.com/practice/

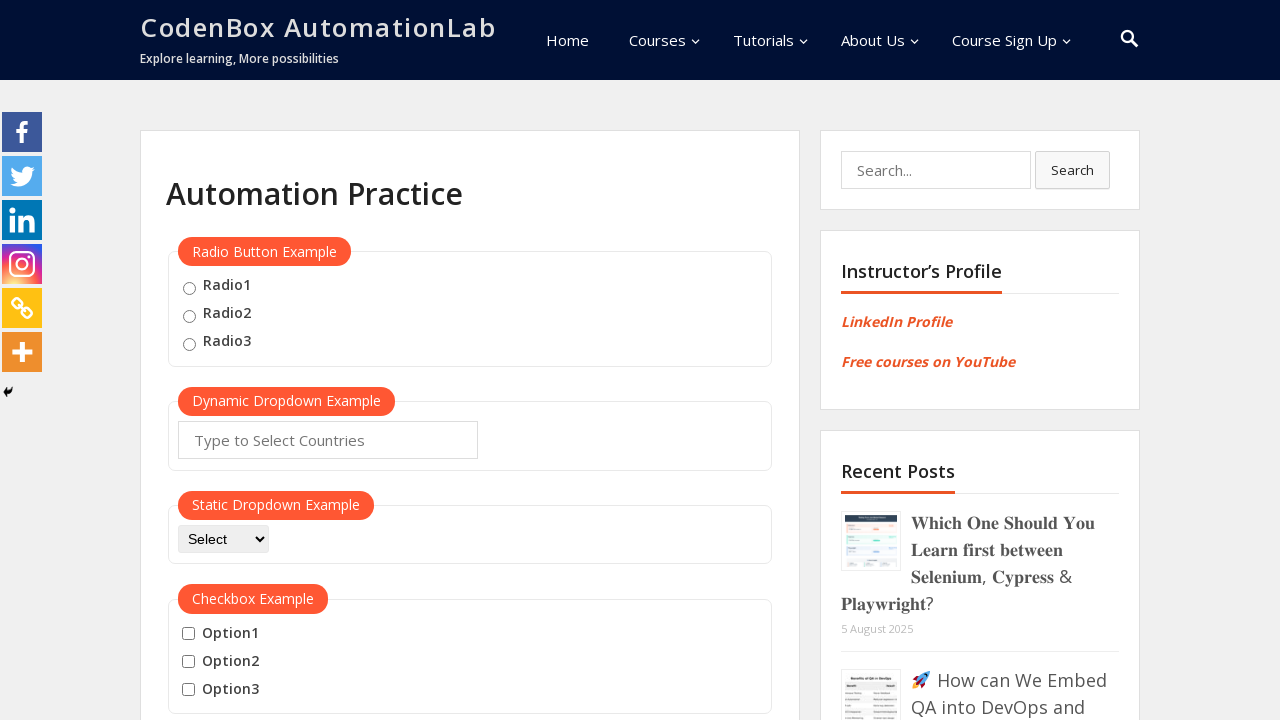

Located all checkboxes in the checkbox example section
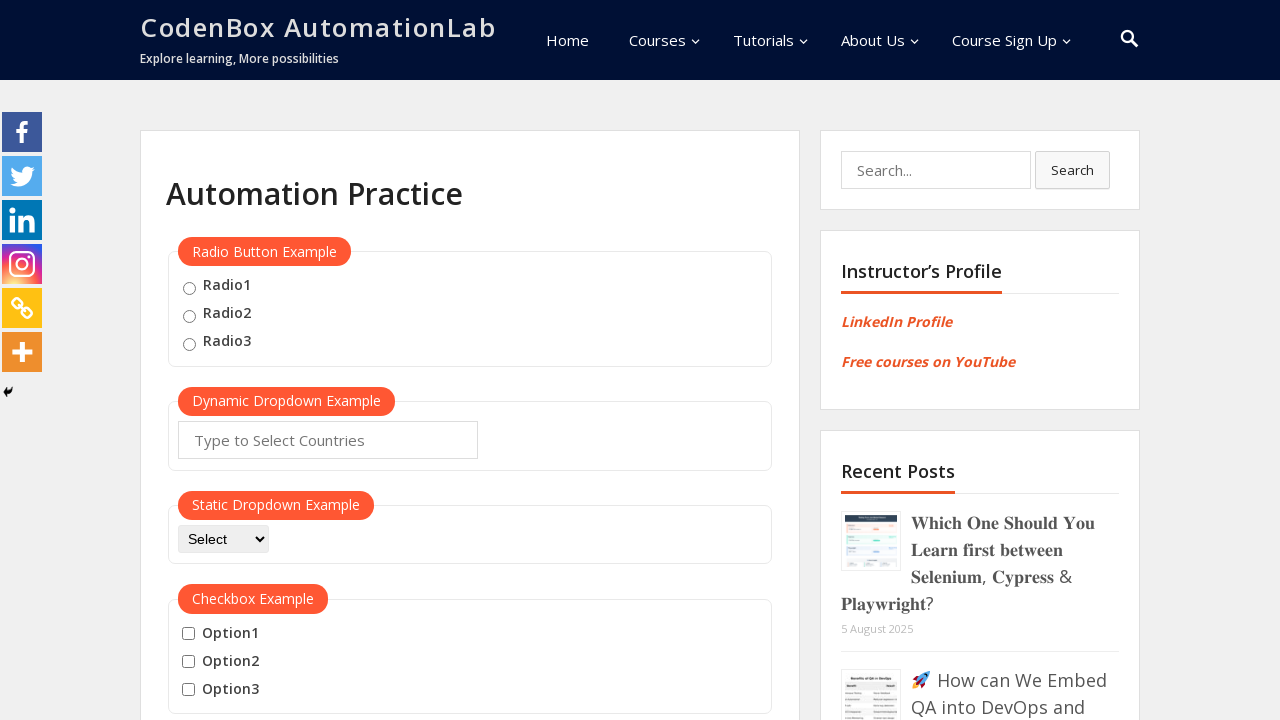

Checked an unchecked checkbox at (188, 634) on #checkbox-example input[type='checkbox'] >> nth=0
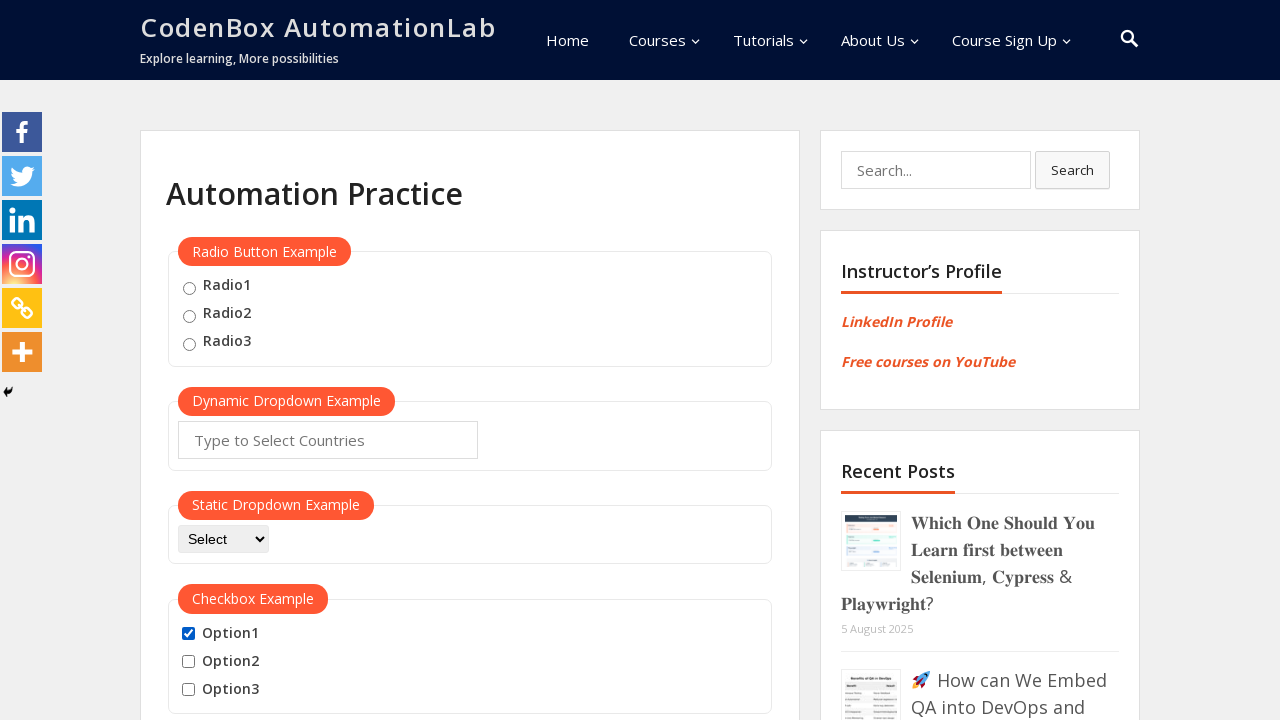

Checked an unchecked checkbox at (188, 662) on #checkbox-example input[type='checkbox'] >> nth=1
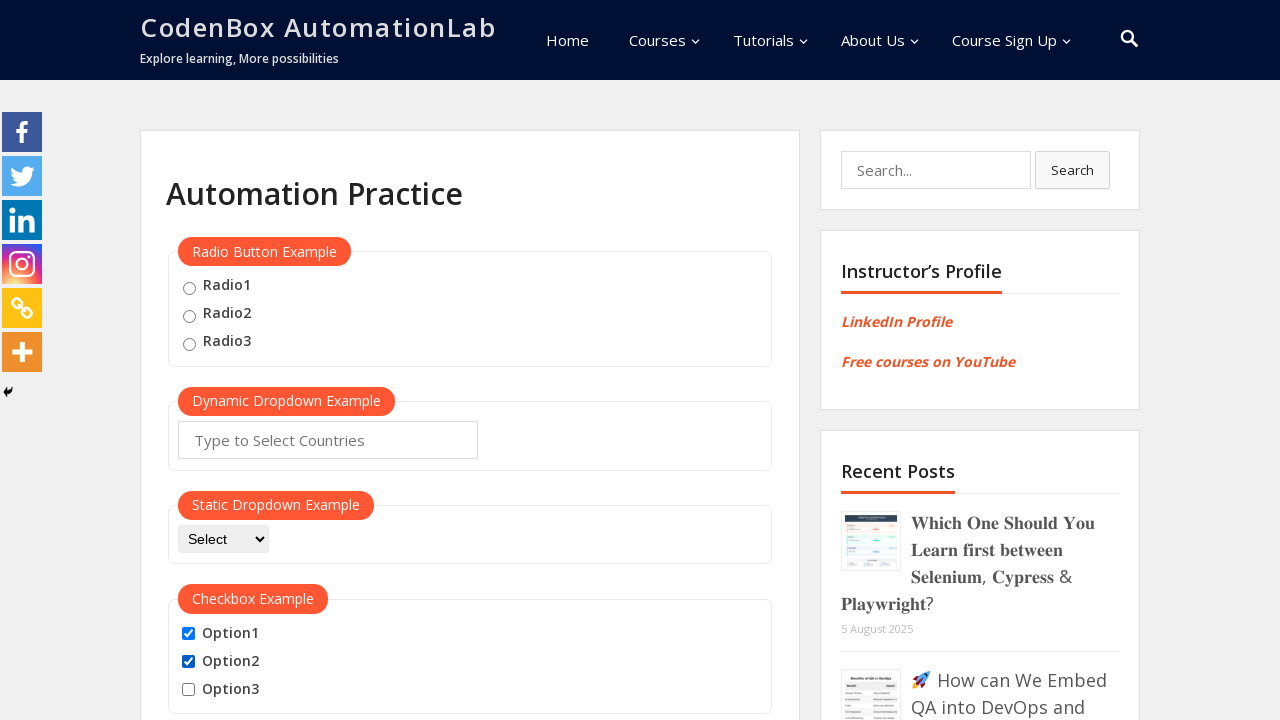

Checked an unchecked checkbox at (188, 690) on #checkbox-example input[type='checkbox'] >> nth=2
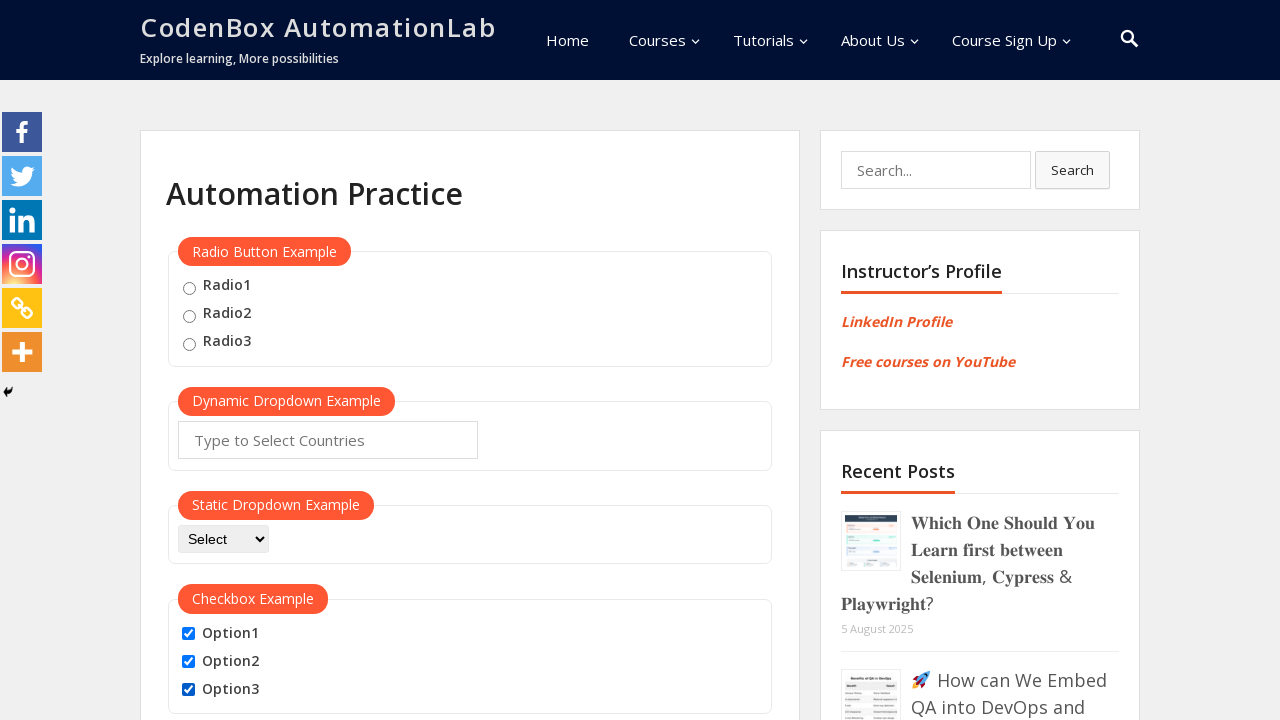

Unchecked option2 checkbox at (188, 662) on #checkBoxOption2
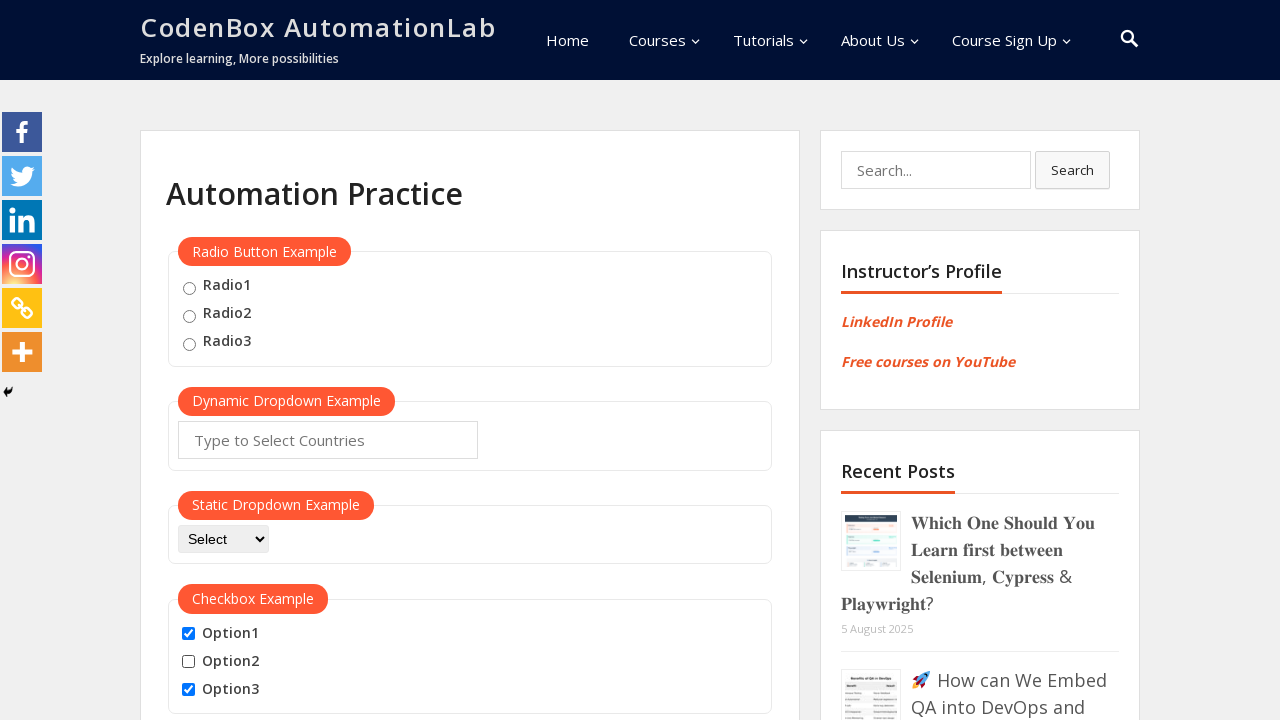

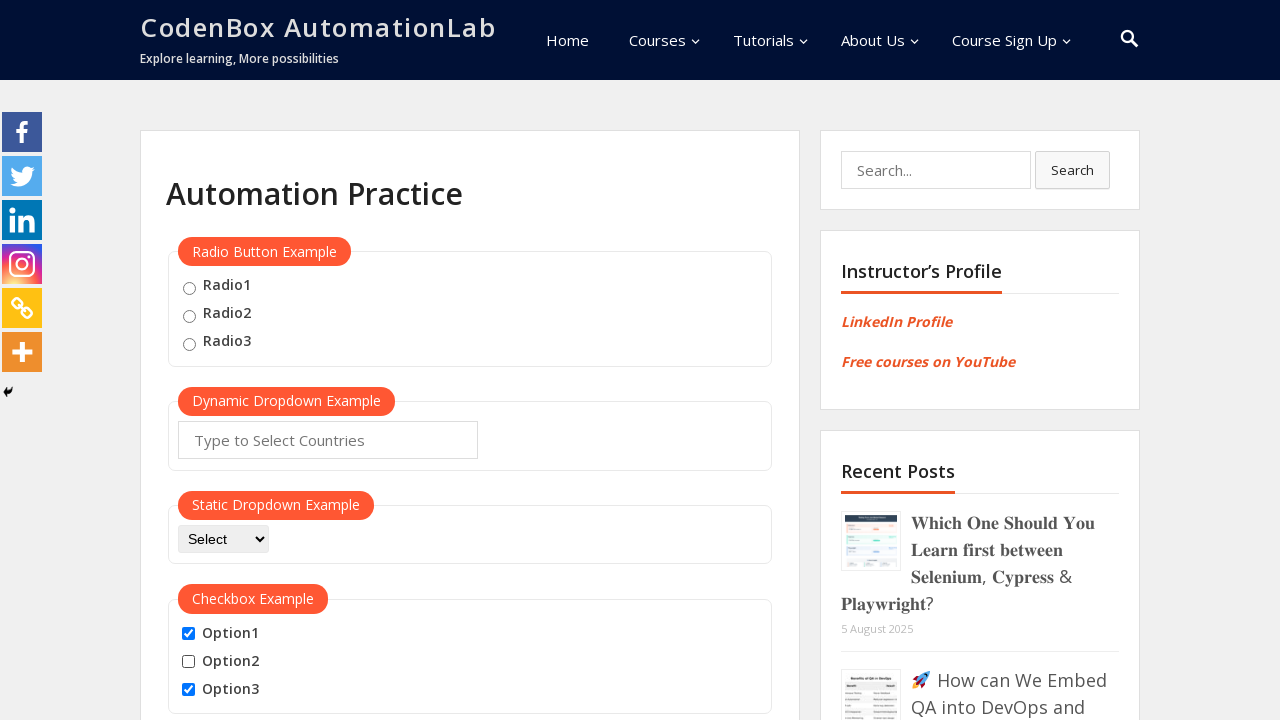